Tests checkbox selection functionality by verifying initial unchecked state and then clicking to select the checkbox

Starting URL: https://rahulshettyacademy.com/AutomationPractice/

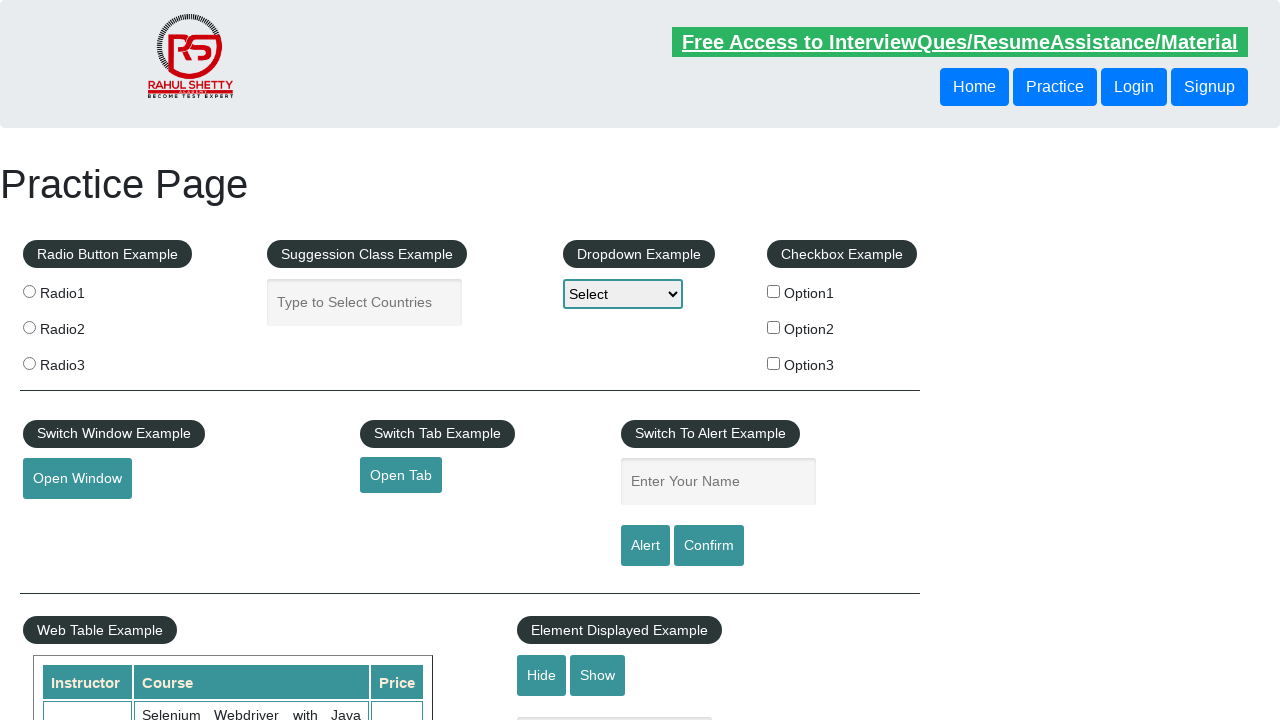

Verified checkbox is not initially selected
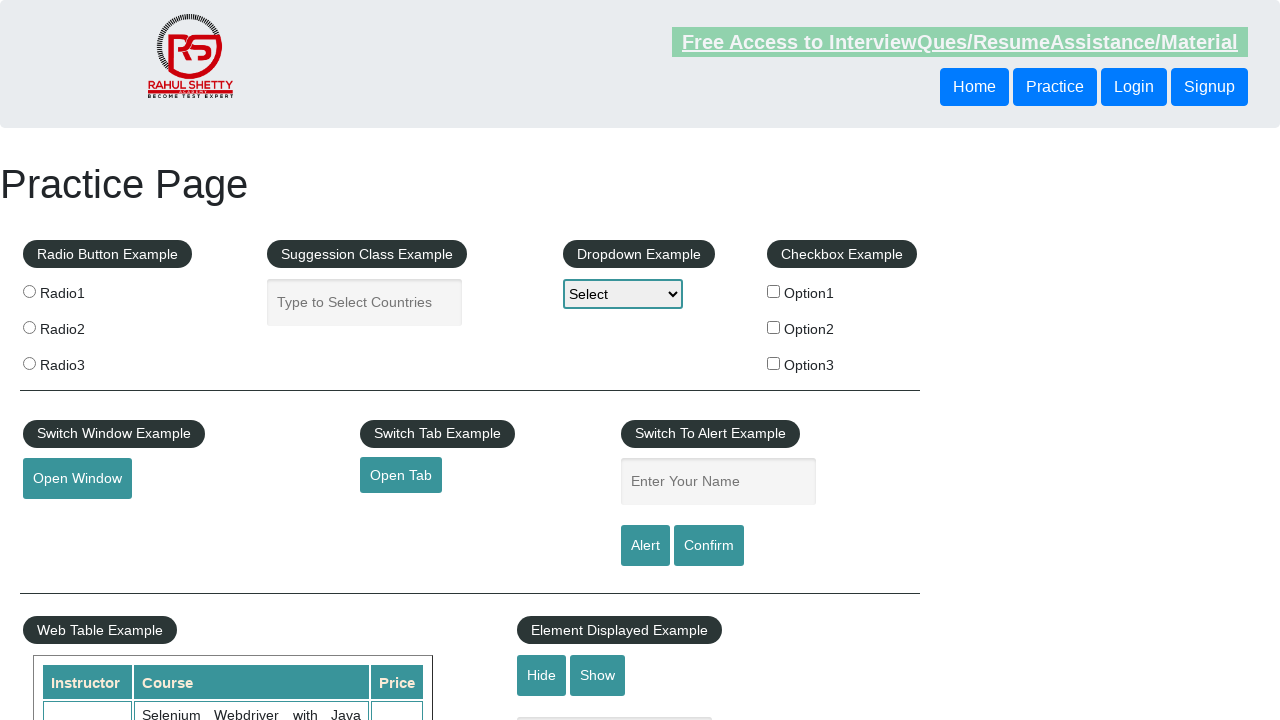

Clicked checkbox to select it at (774, 291) on #checkBoxOption1
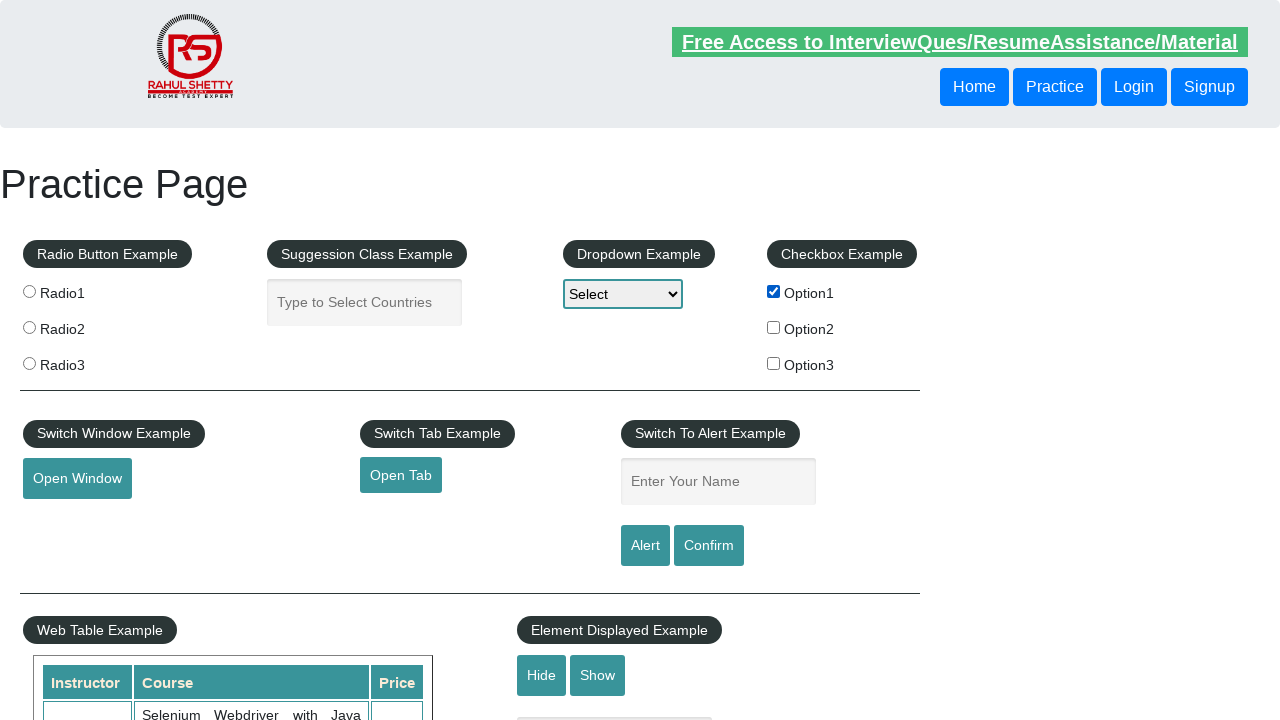

Verified checkbox is now selected after clicking
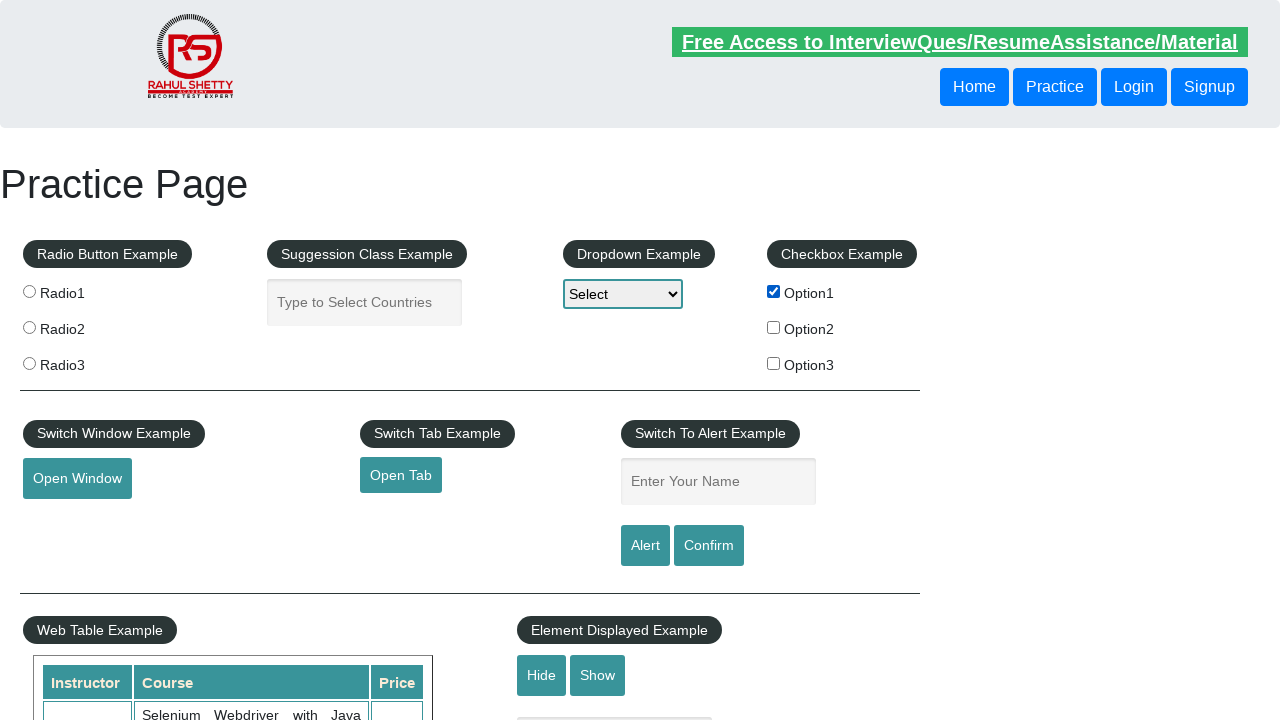

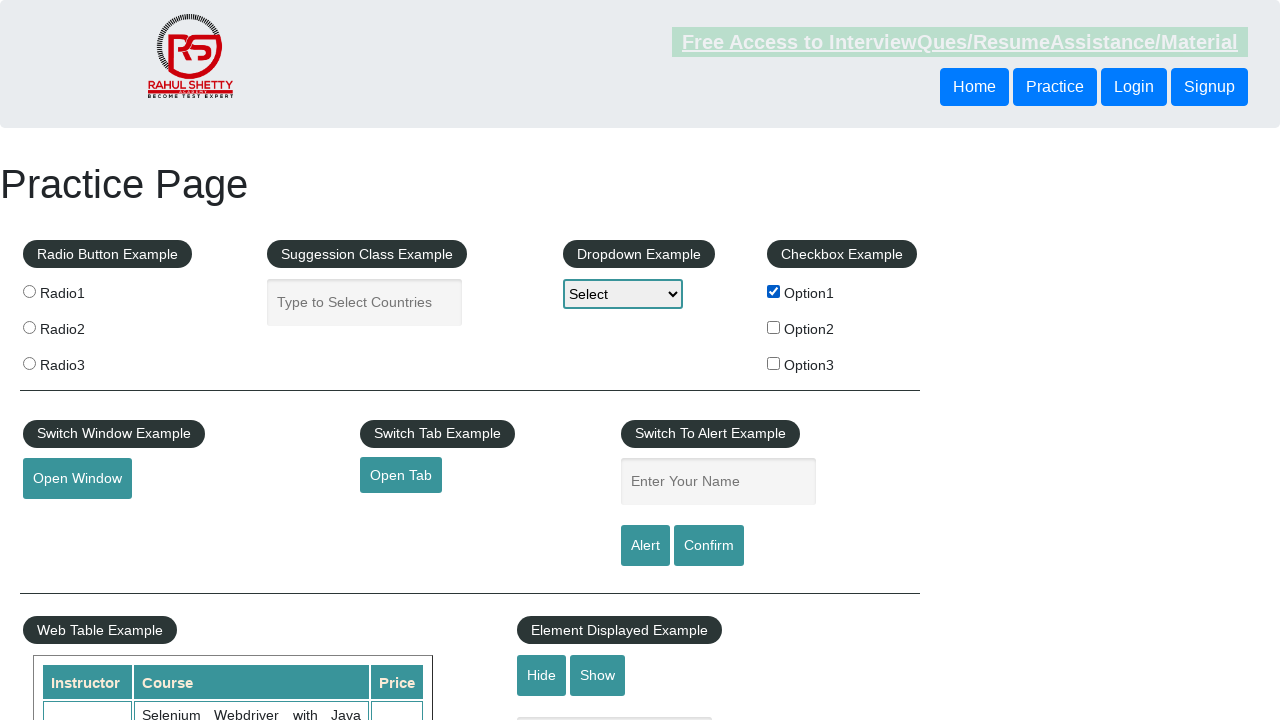